Clicks the edit button in the third row of table2

Starting URL: http://the-internet.herokuapp.com/tables

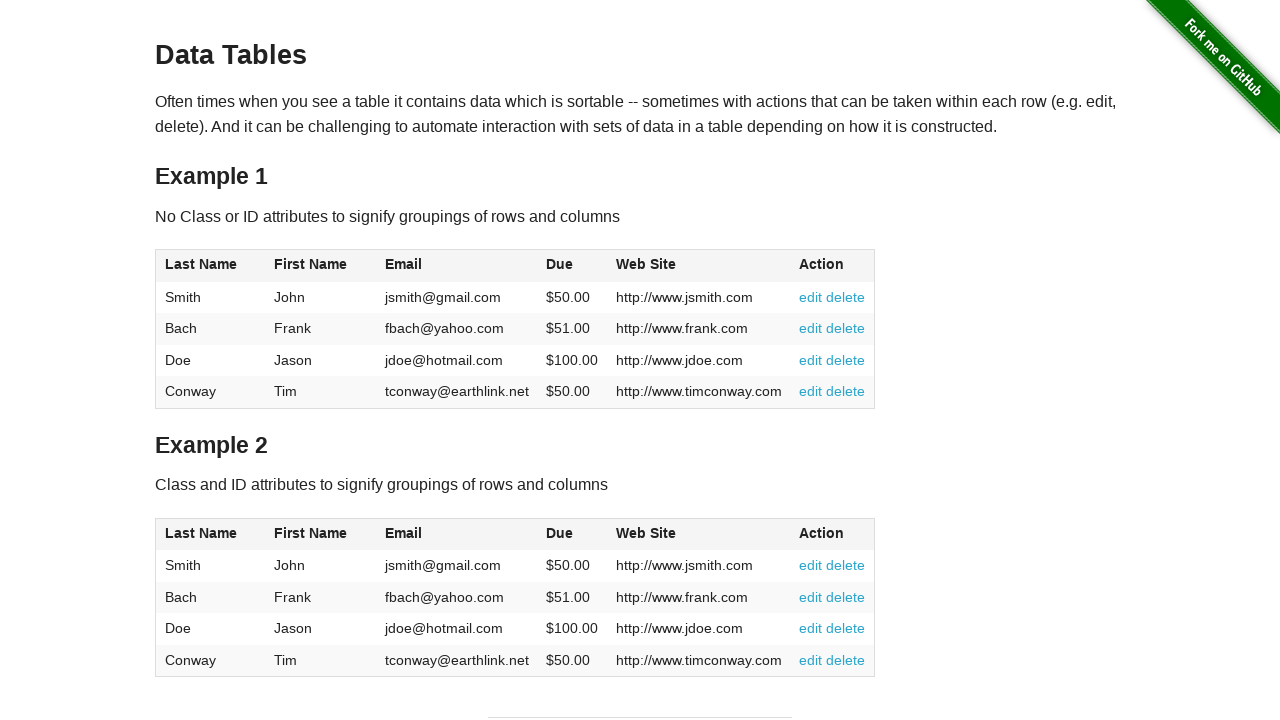

Clicked edit button in third row of table2 at (811, 628) on xpath=//*[@id='table2']//tr[3]/td[6]/a[1]
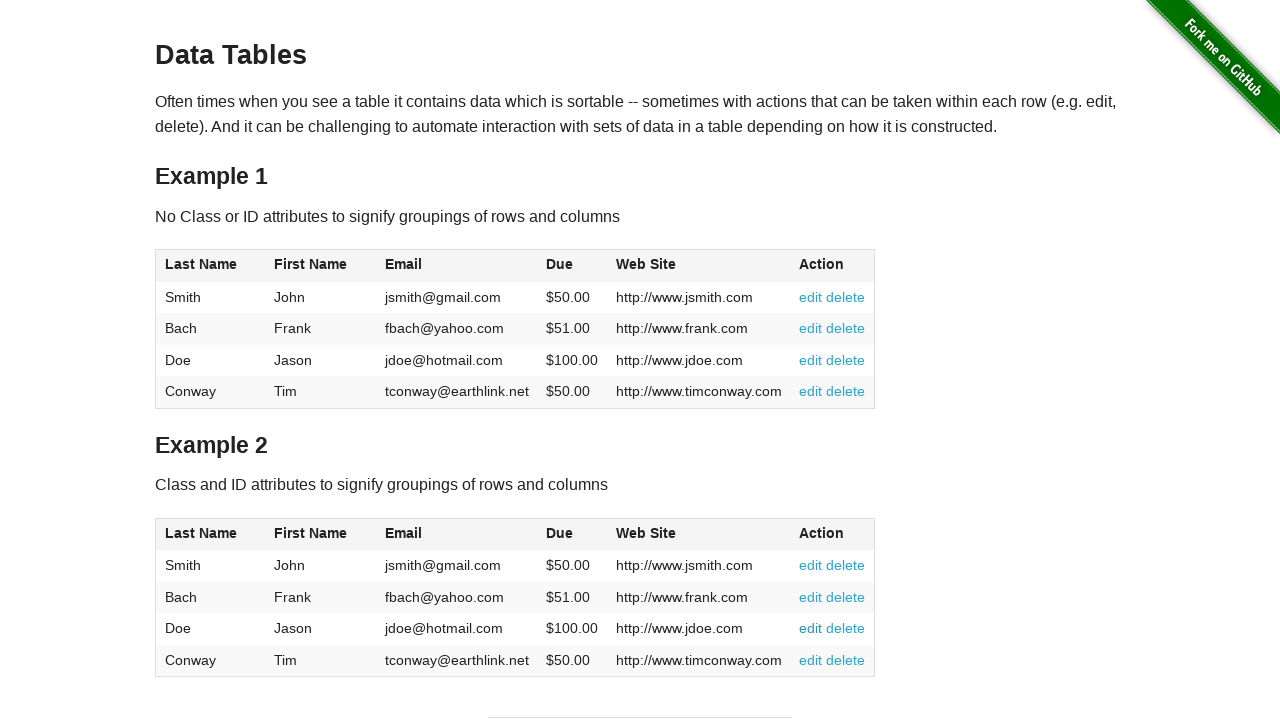

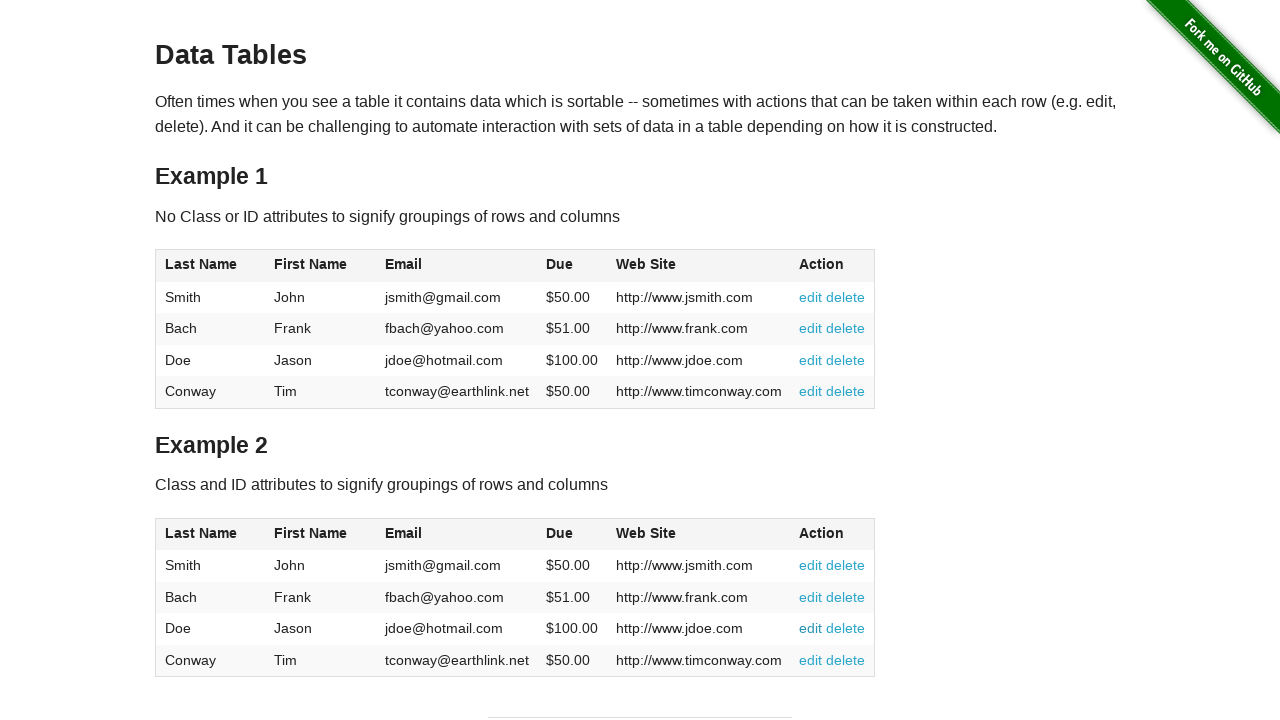